Navigates to a GitHub Pages site and validates that the page title matches "Webpage Design" and contains the word "Design".

Starting URL: https://hiteshreddyk.github.io/exp2/

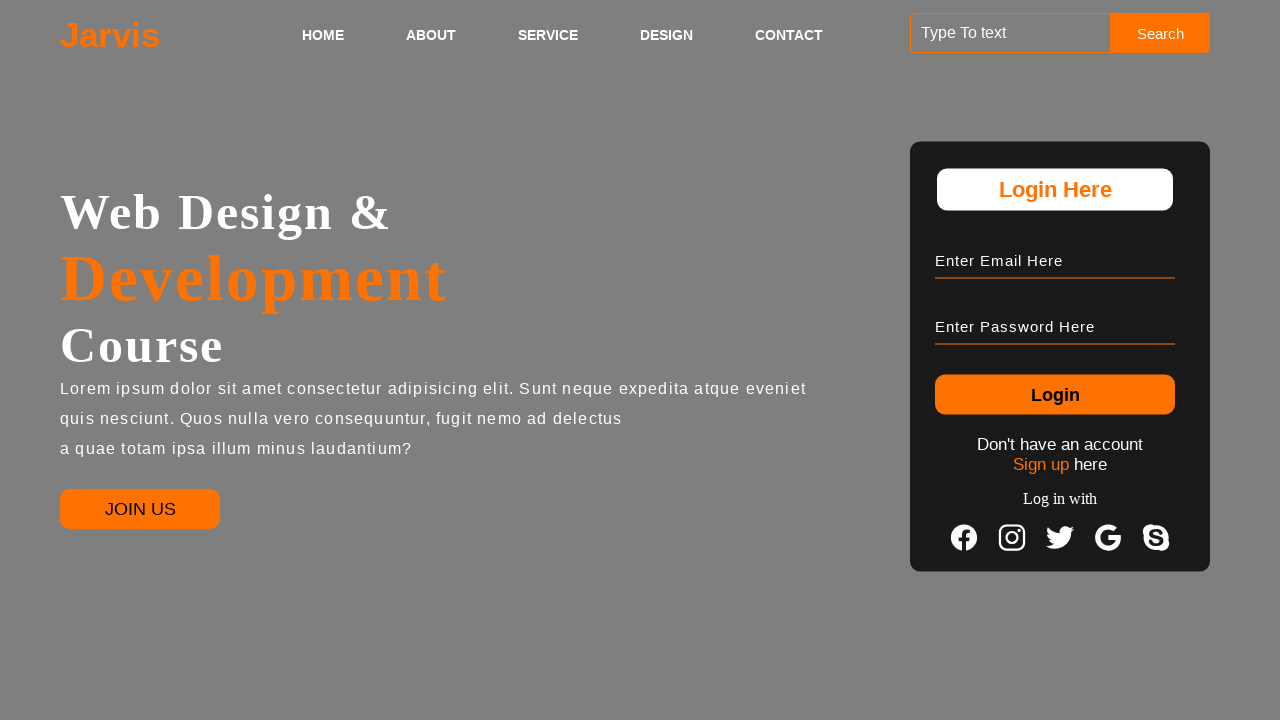

Navigated to GitHub Pages site at https://hiteshreddyk.github.io/exp2/
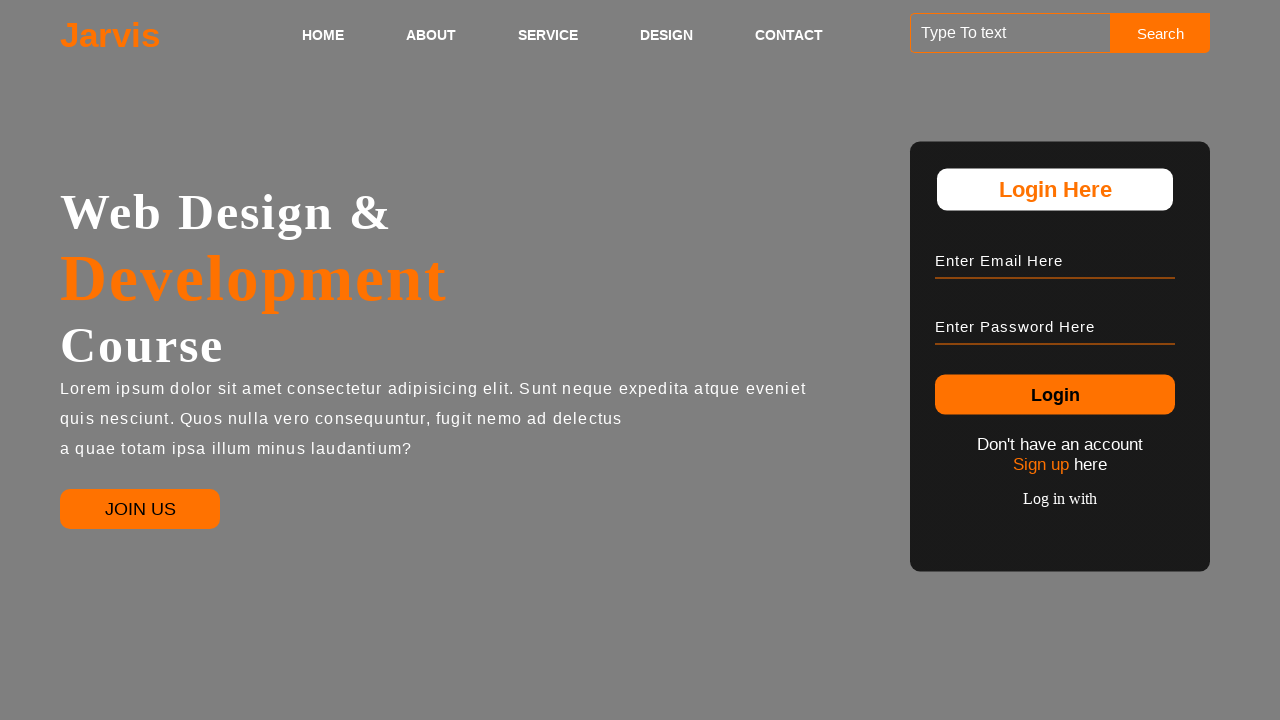

Page fully loaded (domcontentloaded state reached)
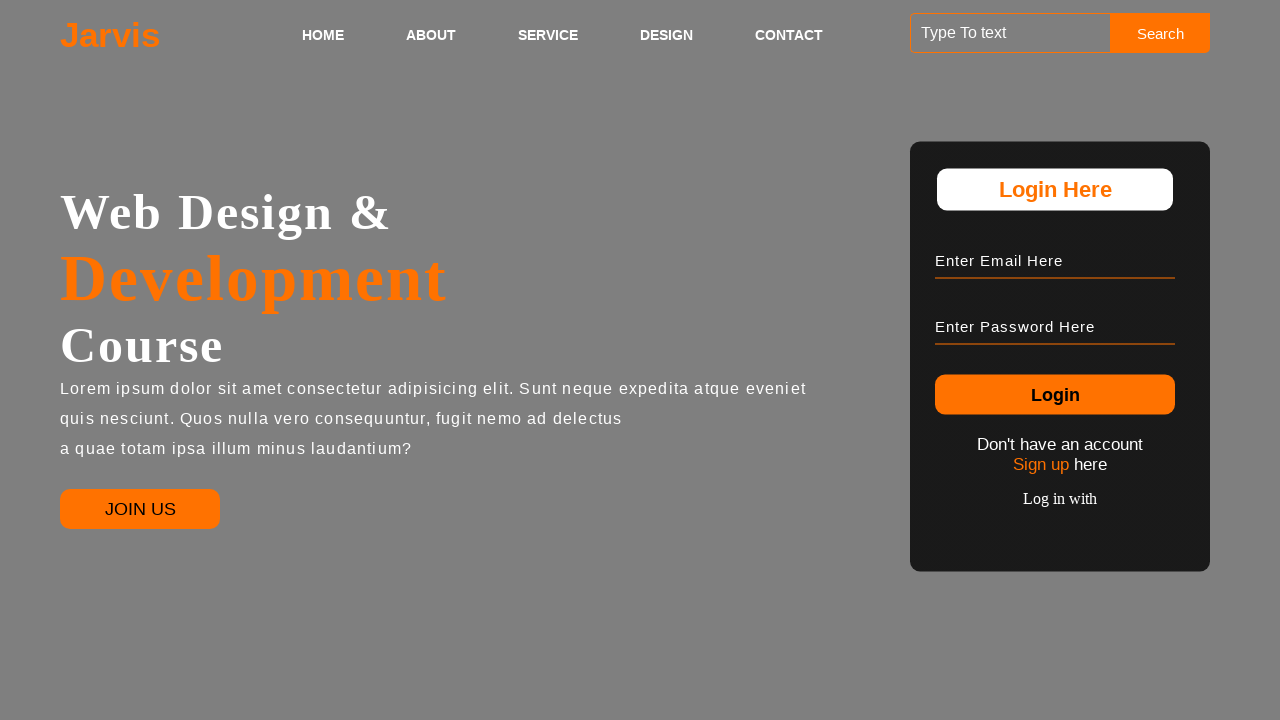

Retrieved page title: 'Webpage Design'
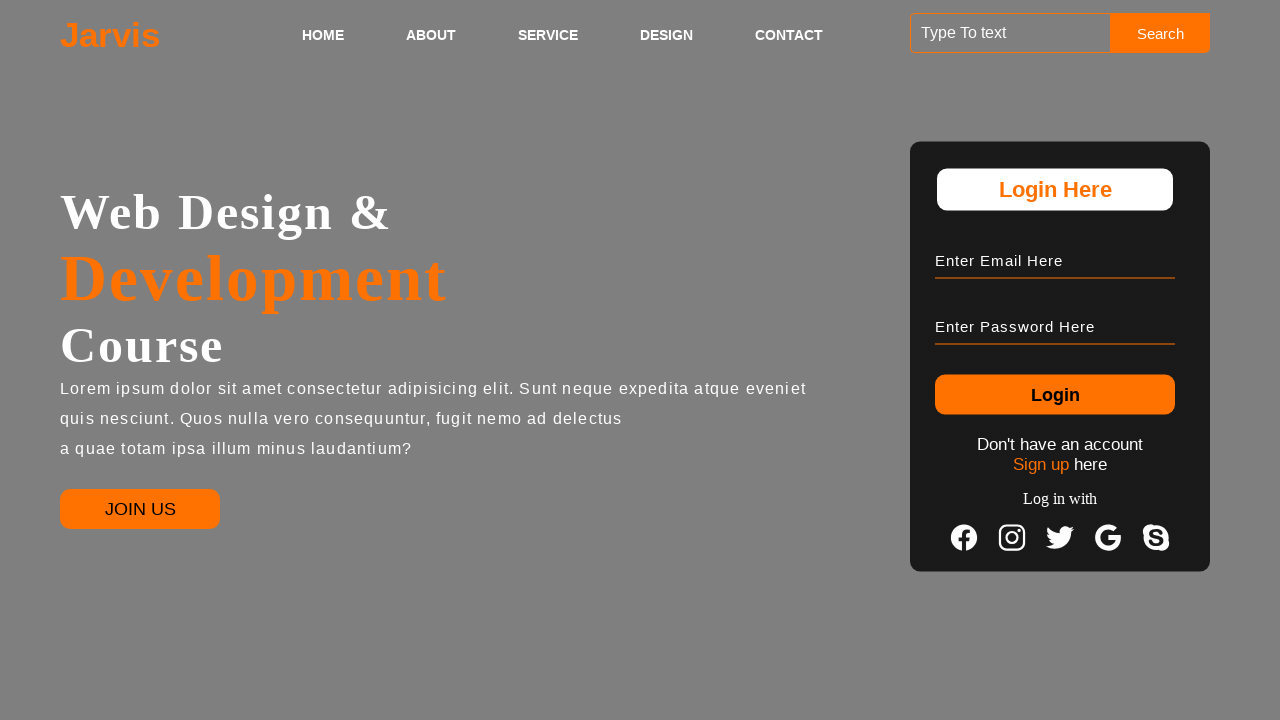

Validated page title matches expected value 'Webpage Design'
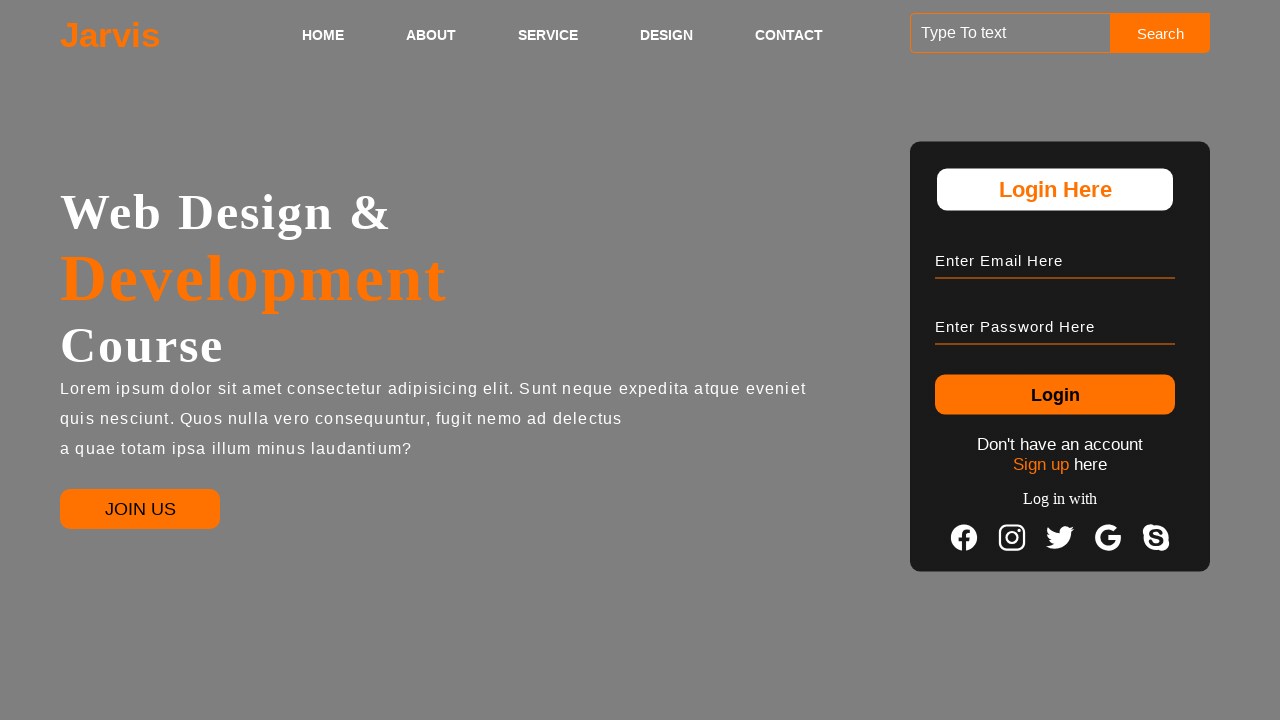

Validated page title contains the word 'Design'
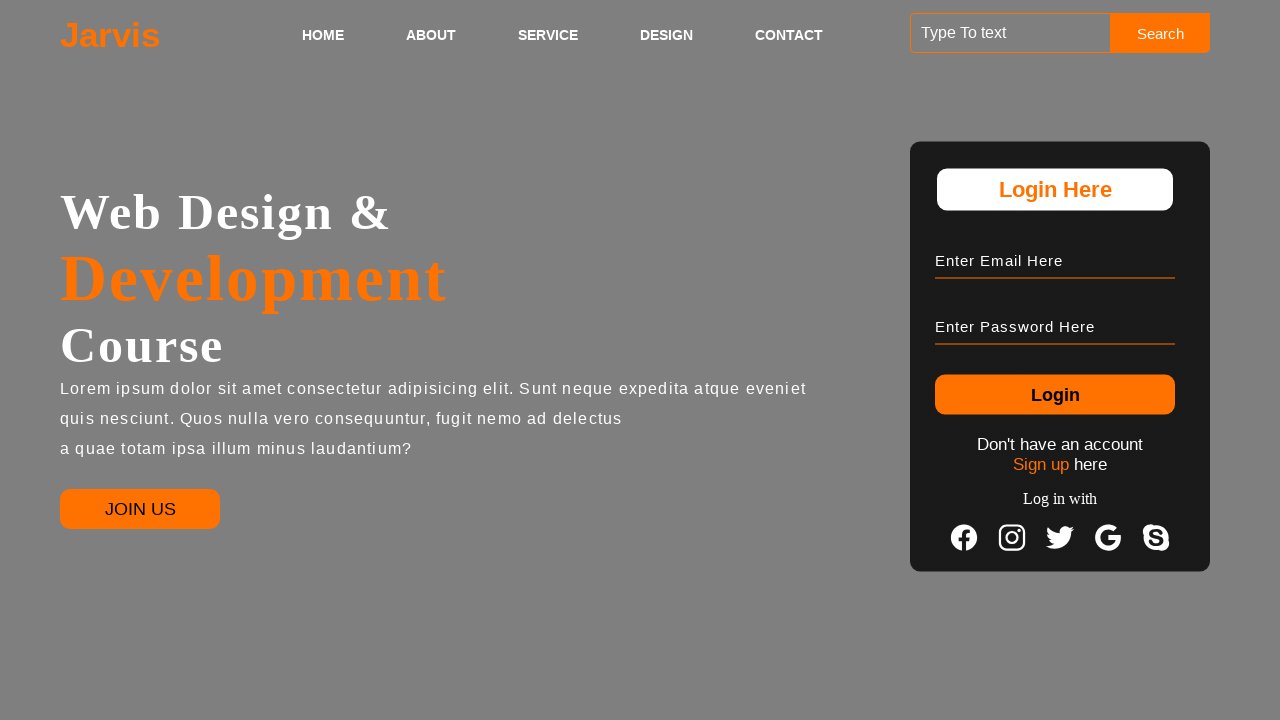

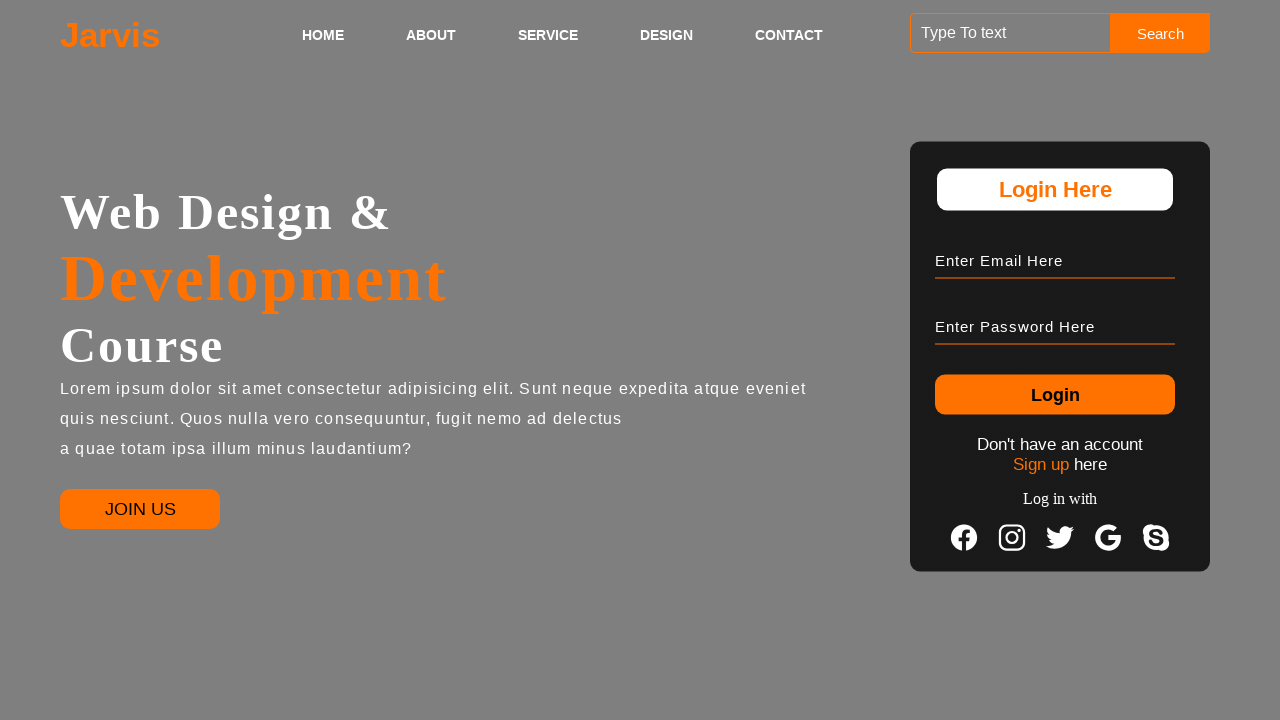